Tests window handling by clicking a link that opens a new browser window/tab, then switches between the windows to verify they opened correctly.

Starting URL: https://opensource-demo.orangehrmlive.com/web/index.php/auth/login

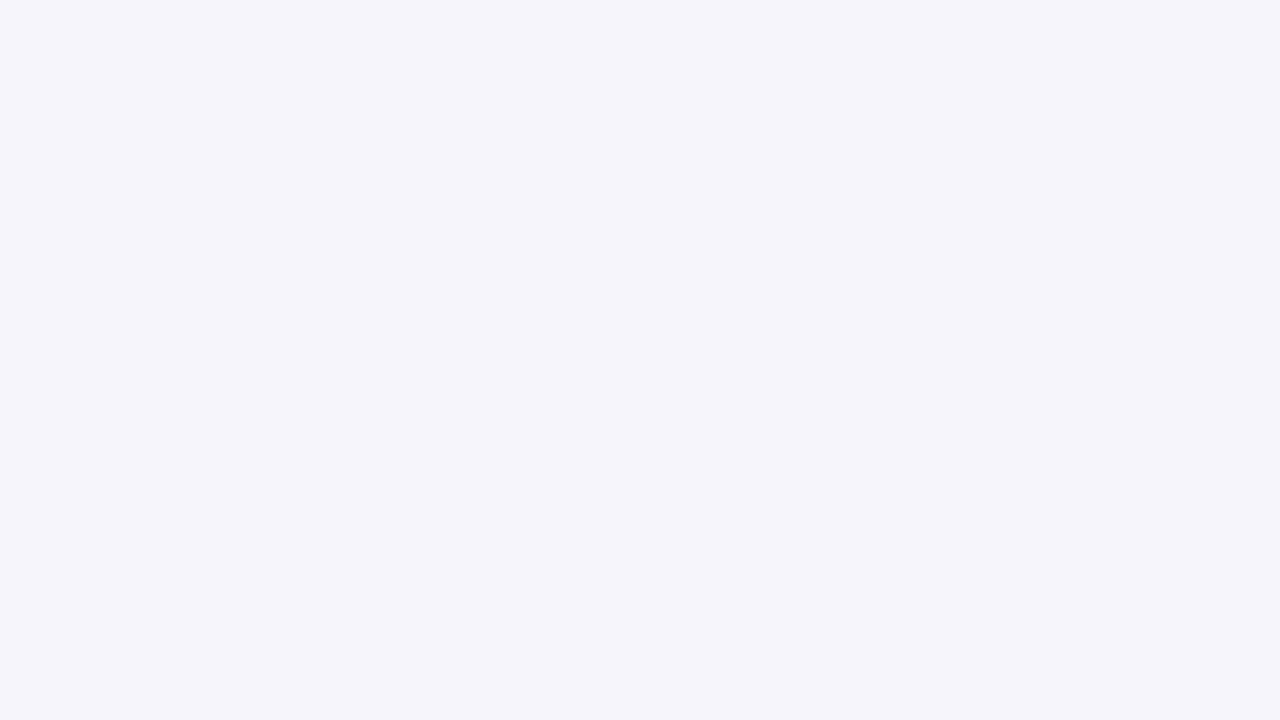

Clicked OrangeHRM, Inc link and new window opened at (497, 624) on xpath=//a[normalize-space()='OrangeHRM, Inc']
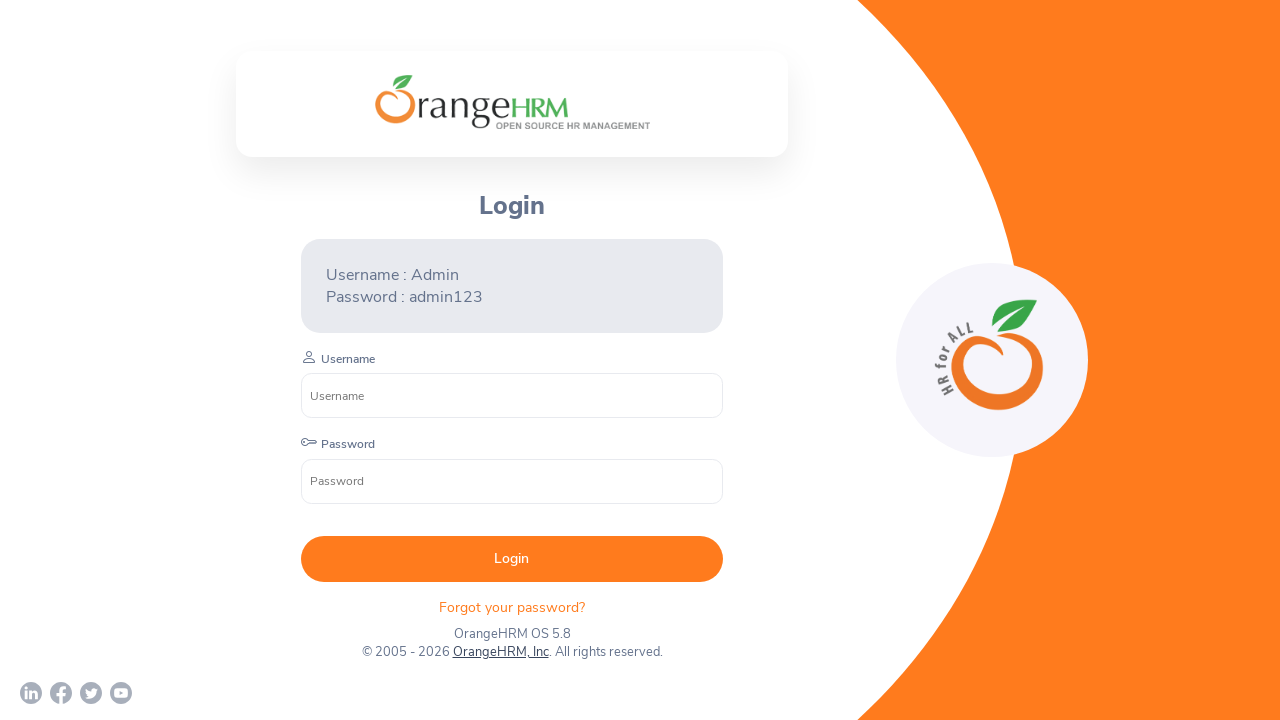

New page loaded successfully
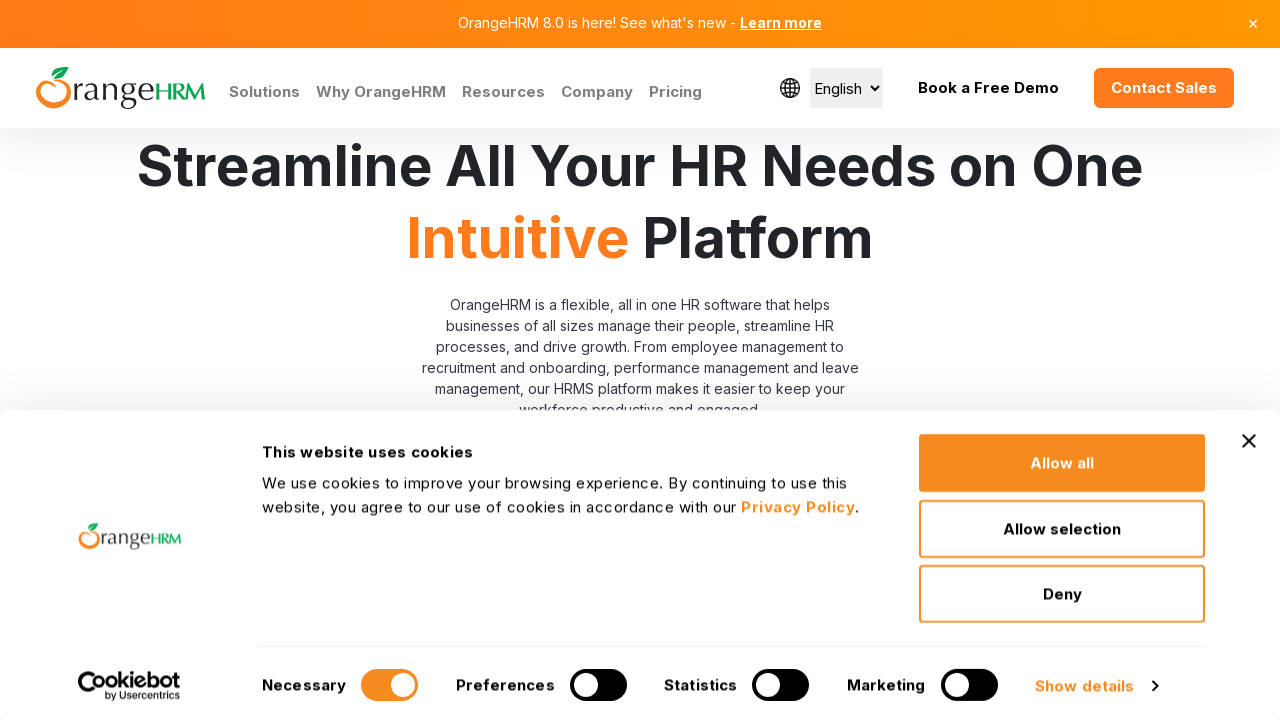

Retrieved all pages in the context
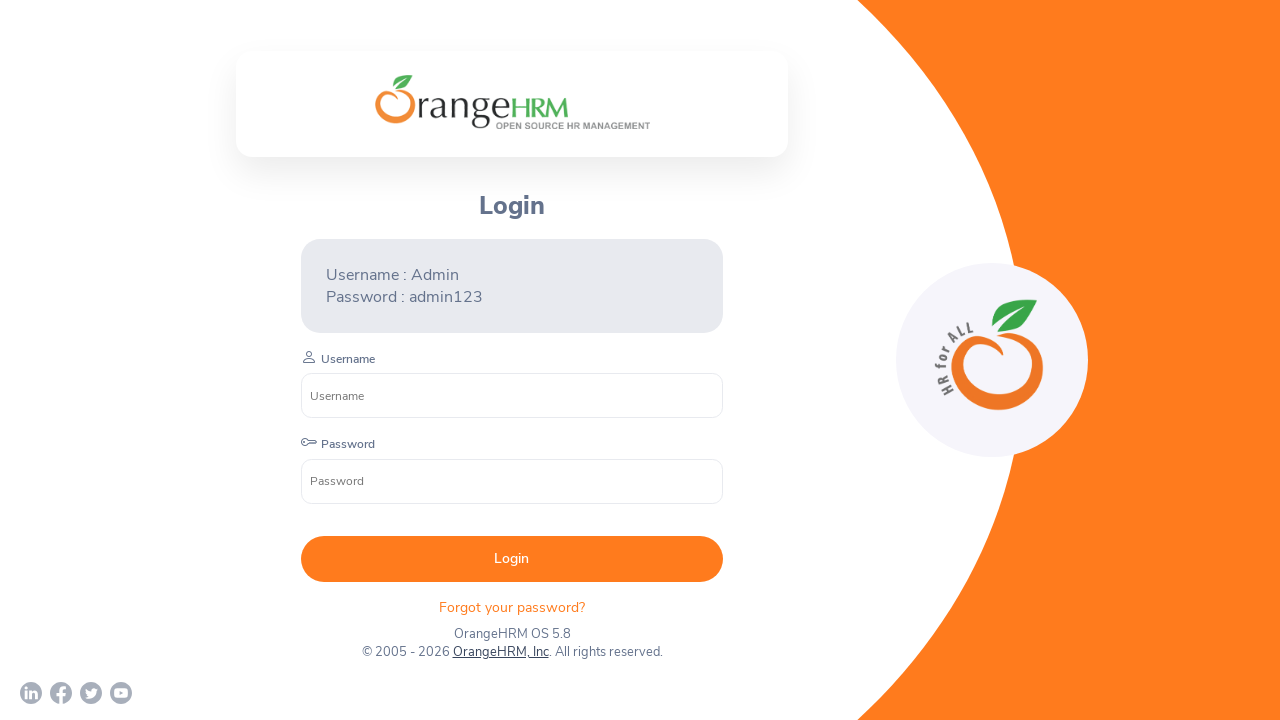

Brought page to front to switch windows
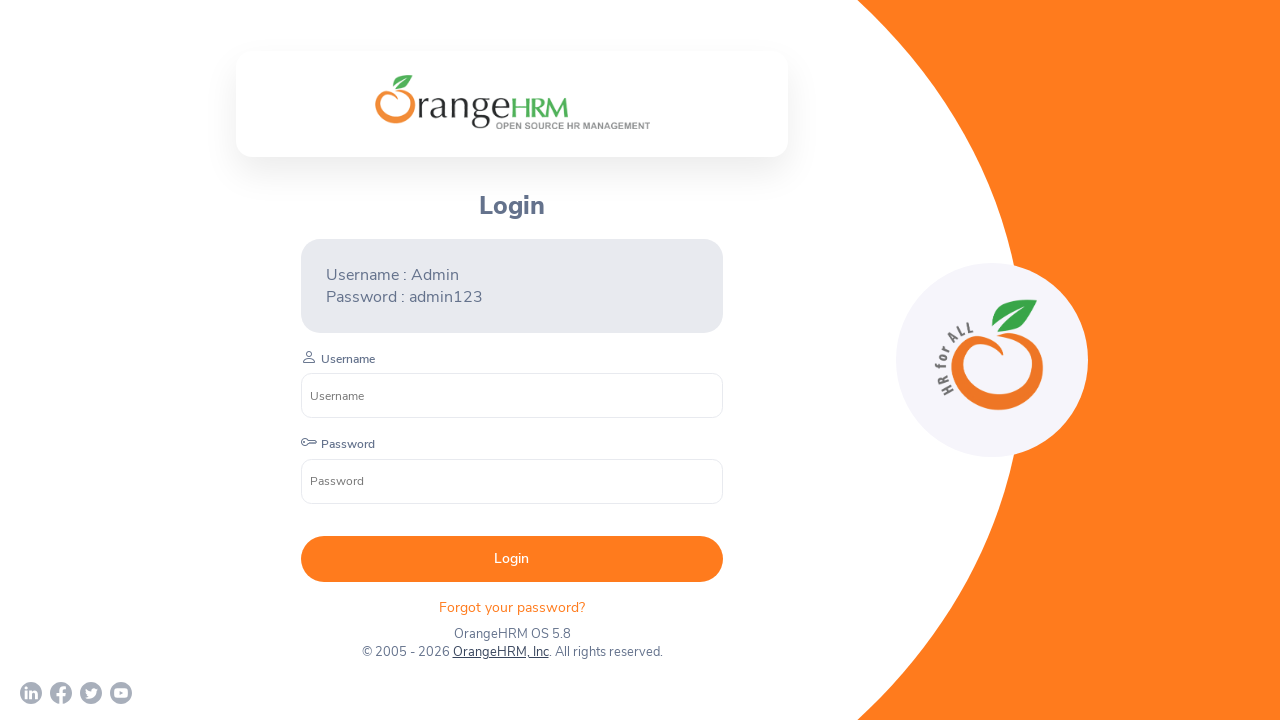

Page loaded and ready
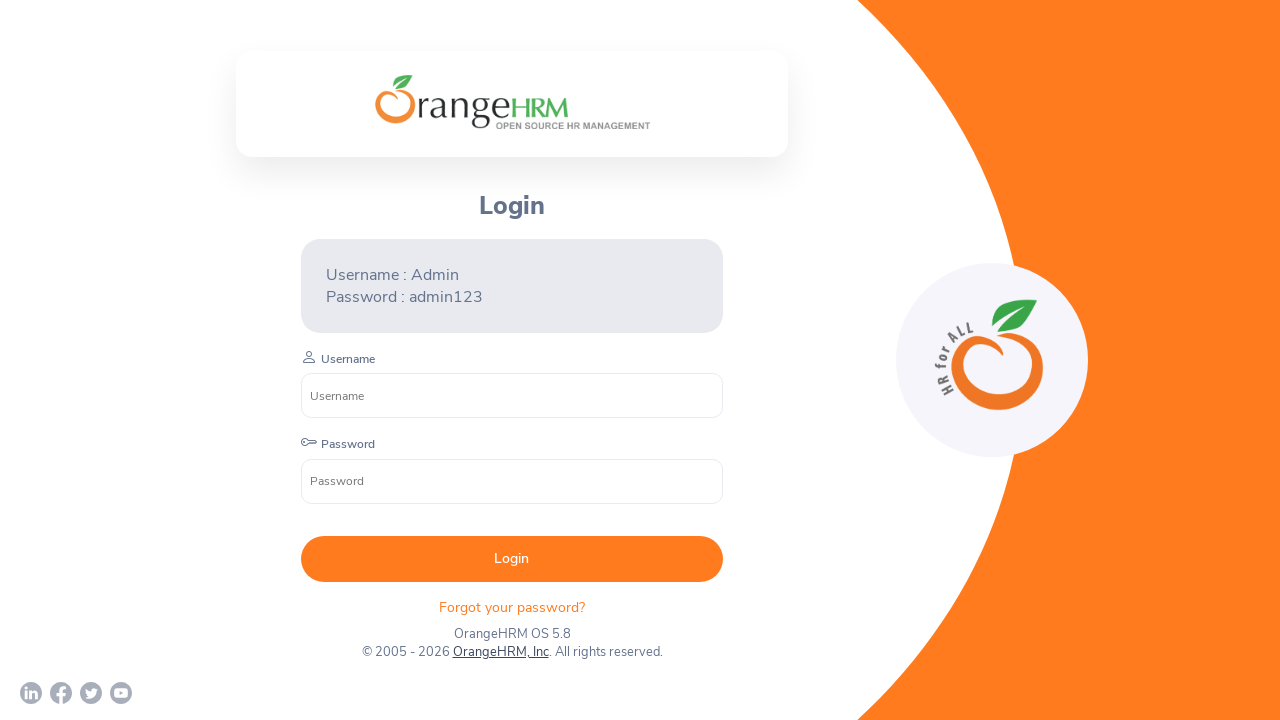

Brought page to front to switch windows
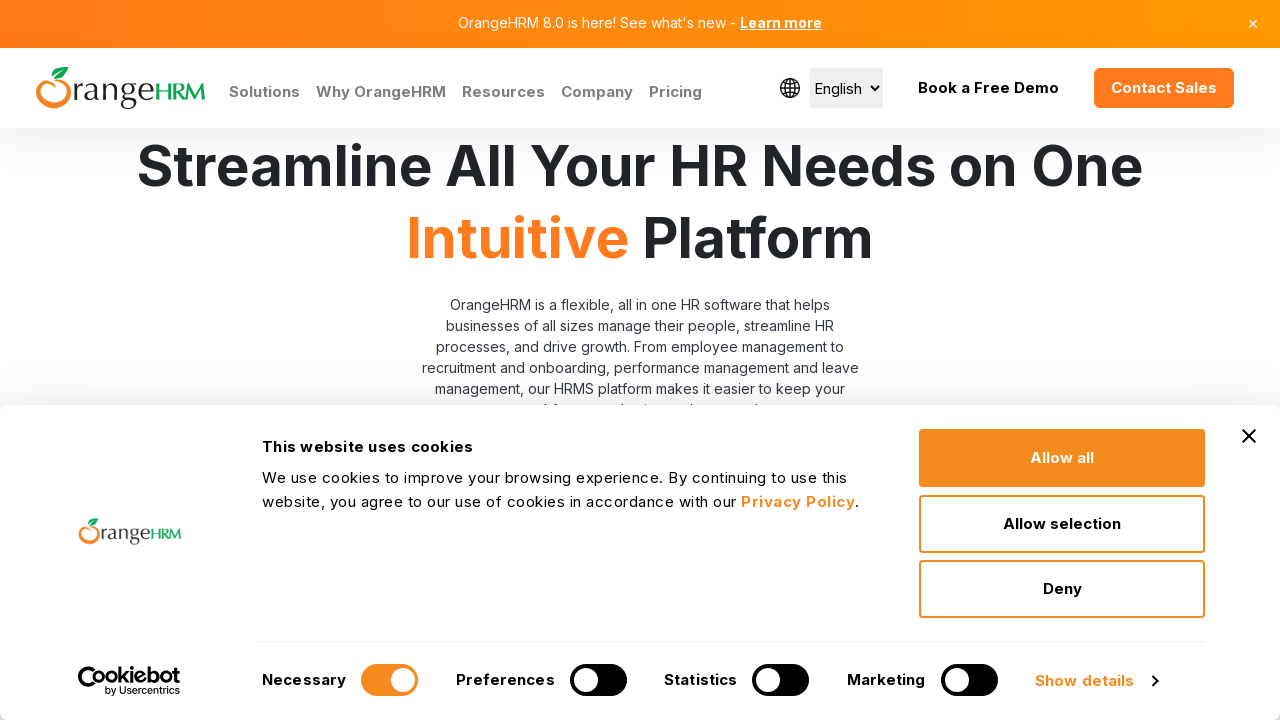

Page loaded and ready
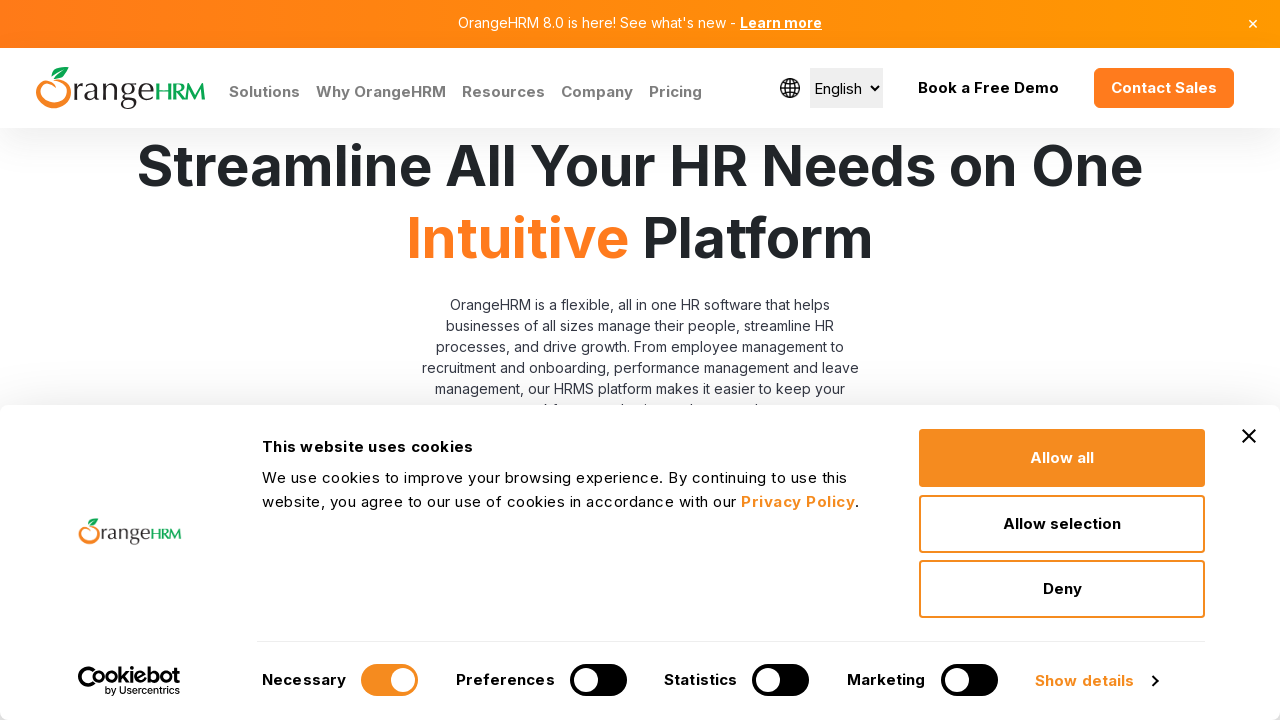

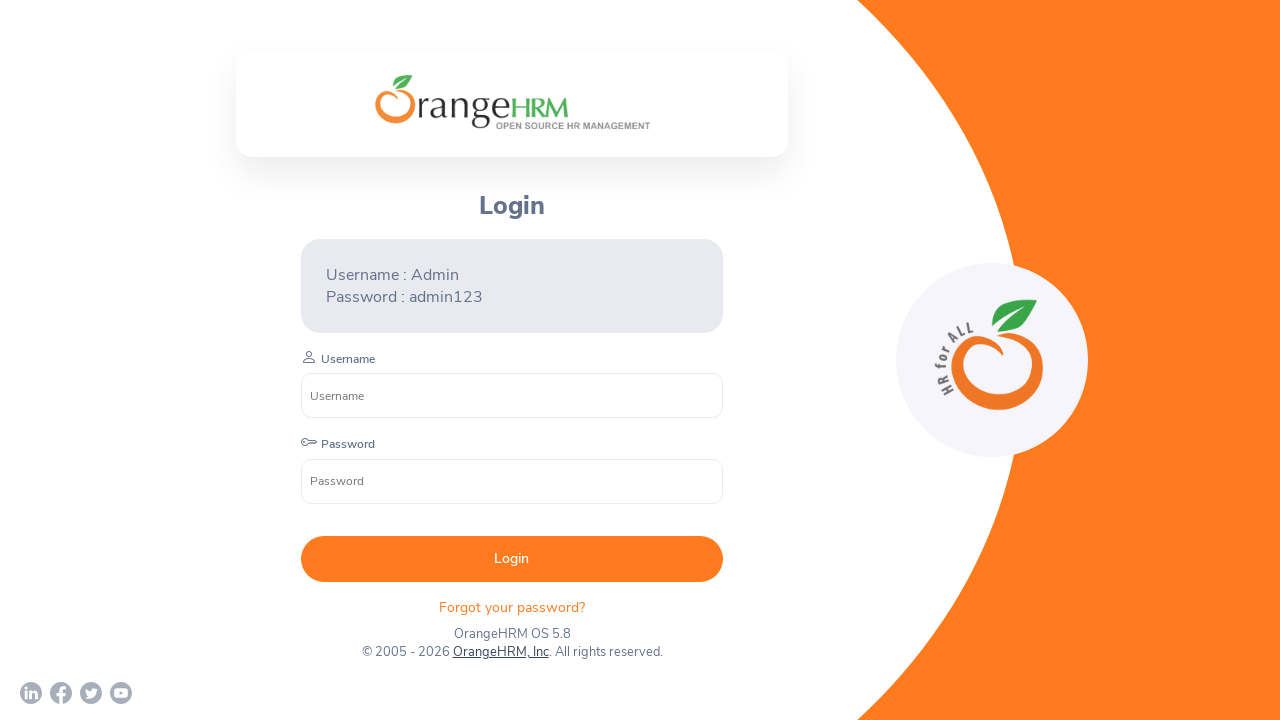